Navigates to an educational website, hovers over the courses dropdown menu, then hovers over a software testing submenu, and finally clicks on the ST Advanced class link

Starting URL: https://lh.inmakesedu.com/home

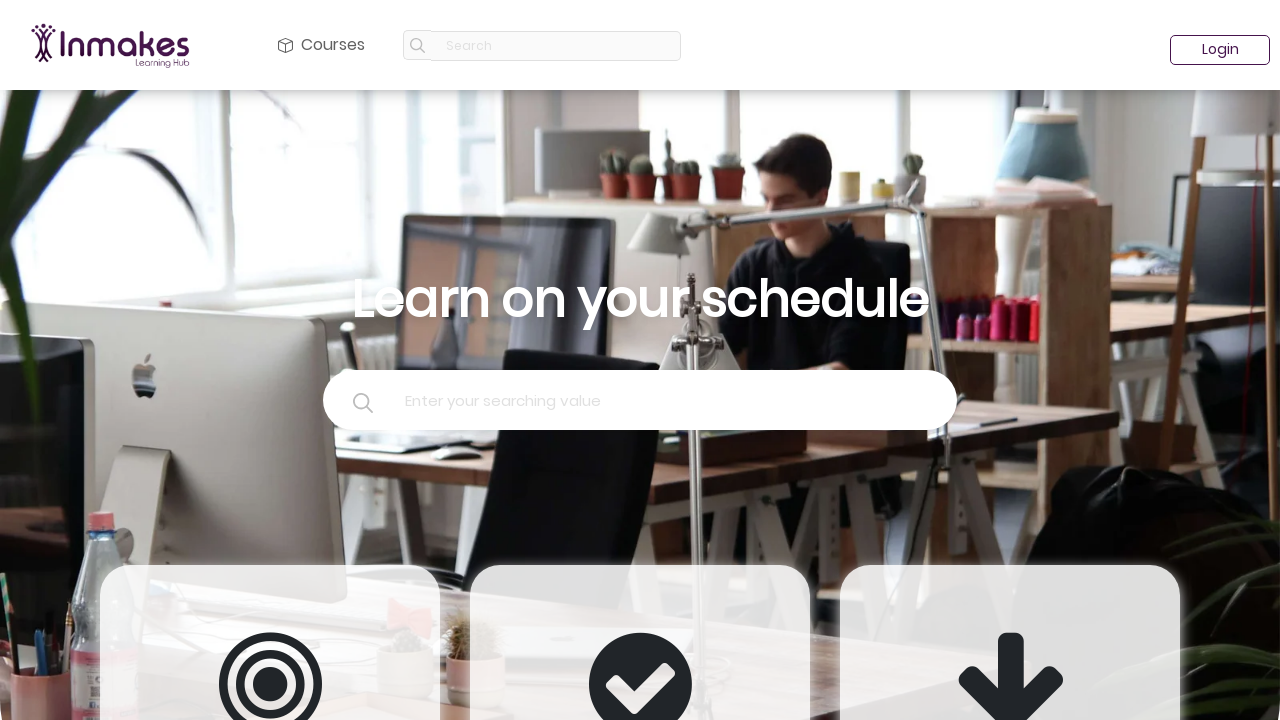

Hovered over courses dropdown menu at (322, 45) on #navbarDropdown
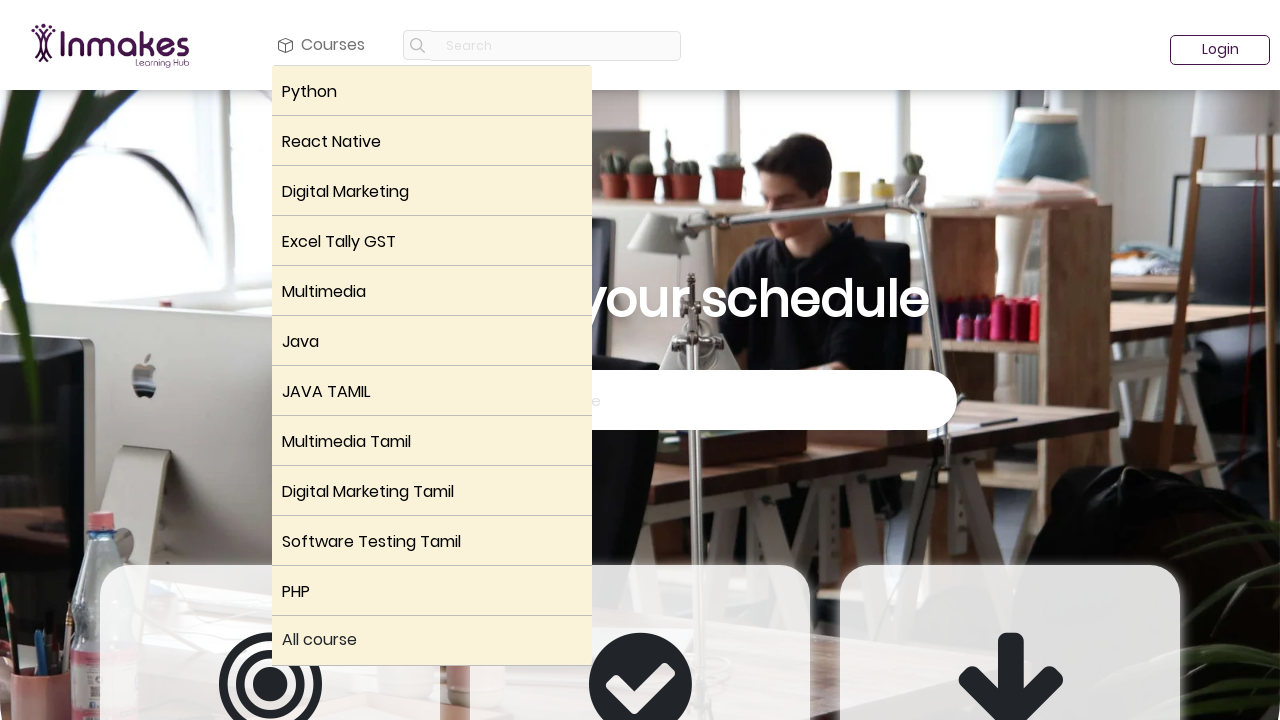

Hovered over software testing submenu at (432, 541) on (//button[@type='button'])[11]
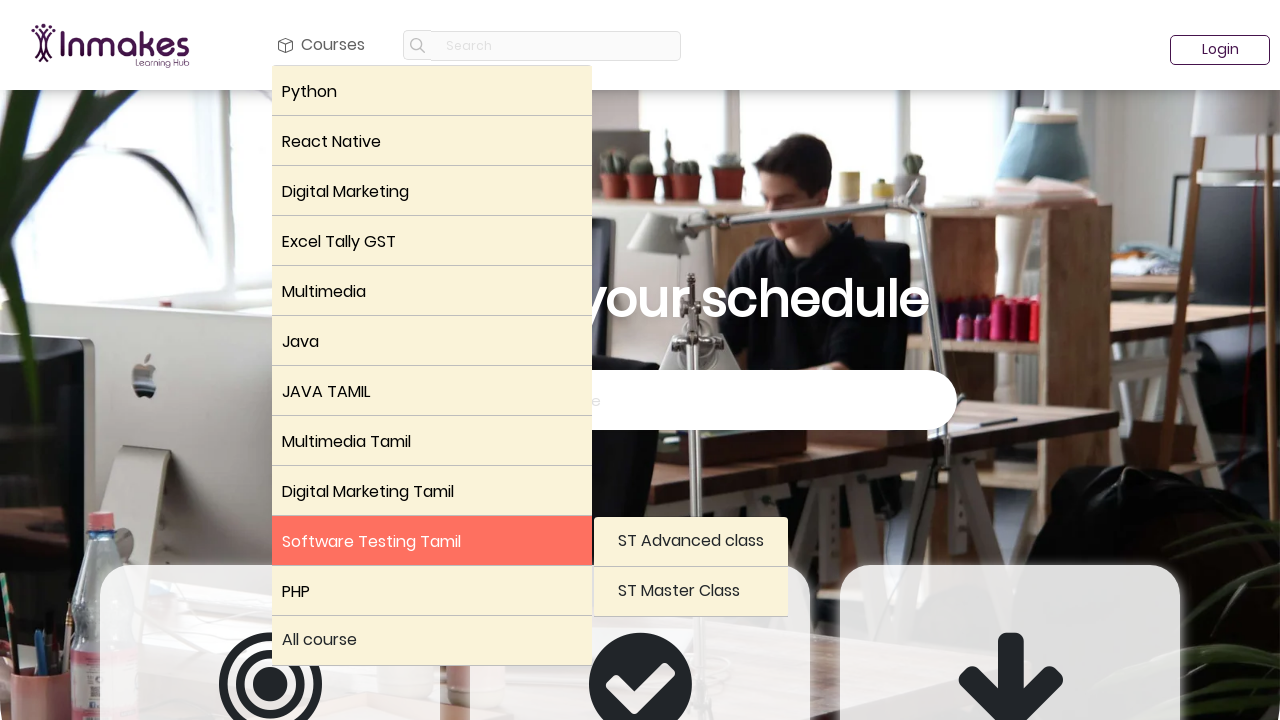

Clicked on ST Advanced class link at (691, 542) on xpath=//a[text()='ST Advanced class']
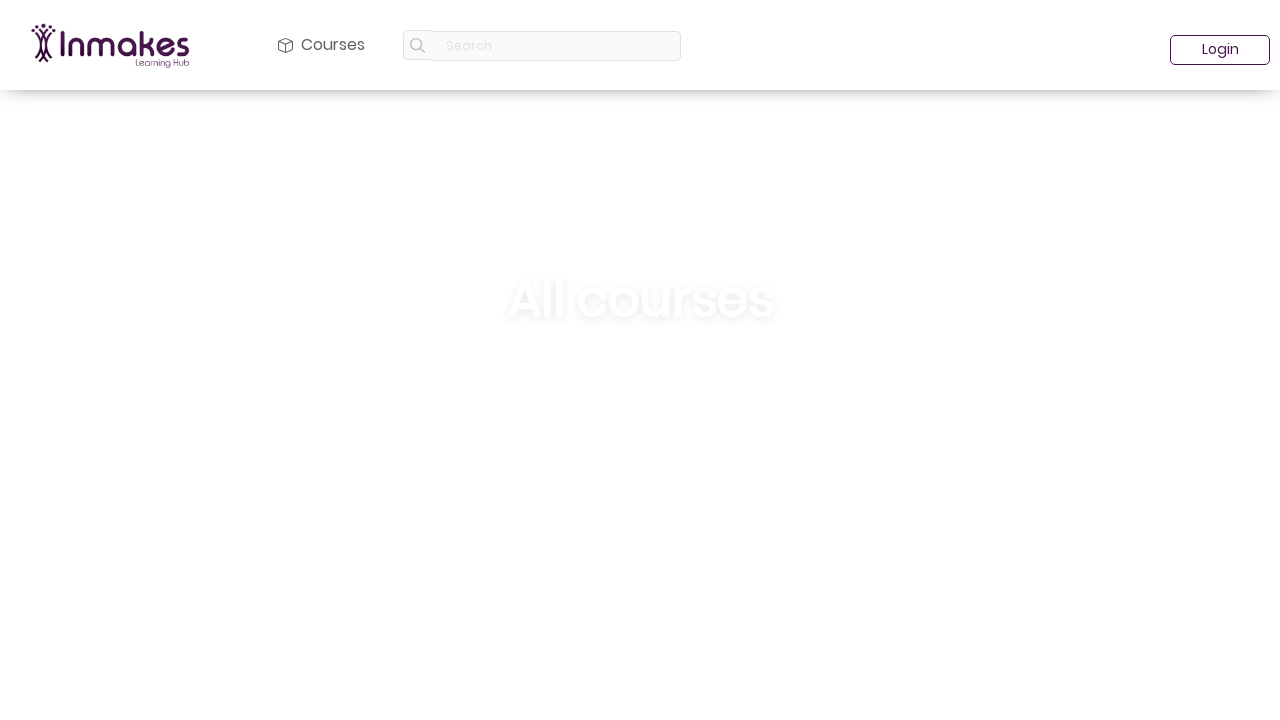

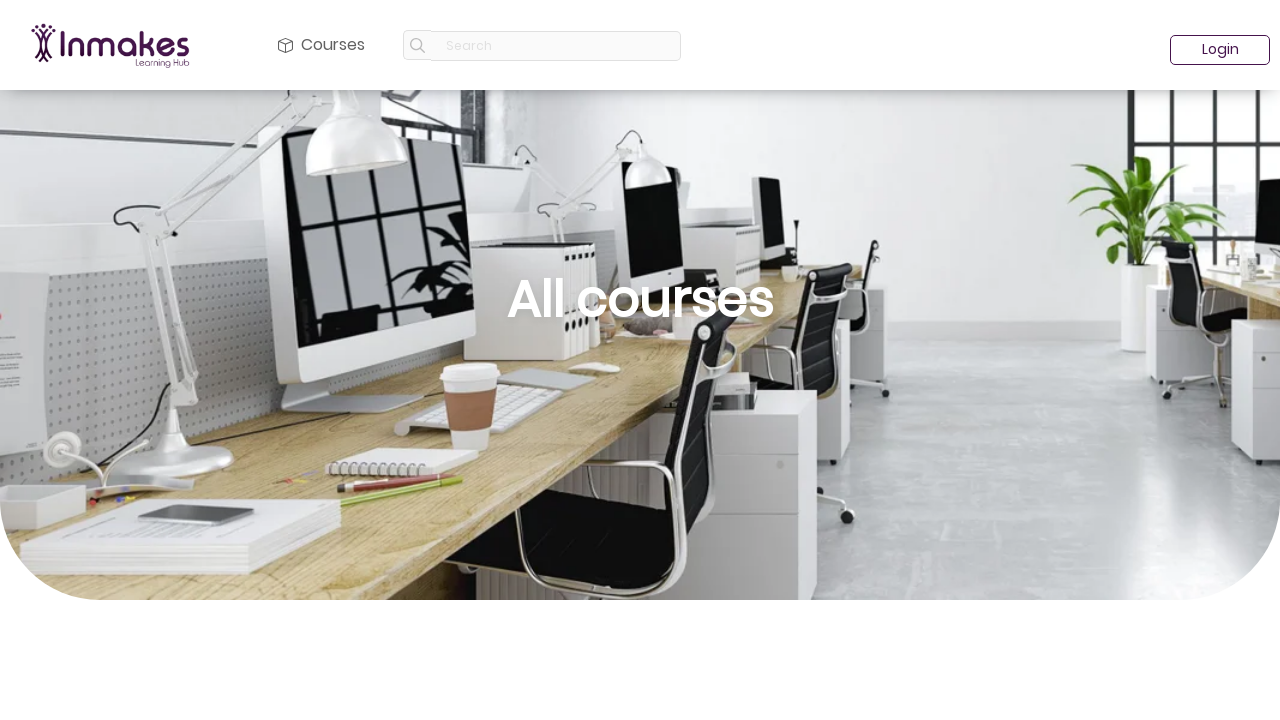